Tests date picker interaction by clicking on the start-date input field to open the date picker widget

Starting URL: https://testautomationpractice.blogspot.com/

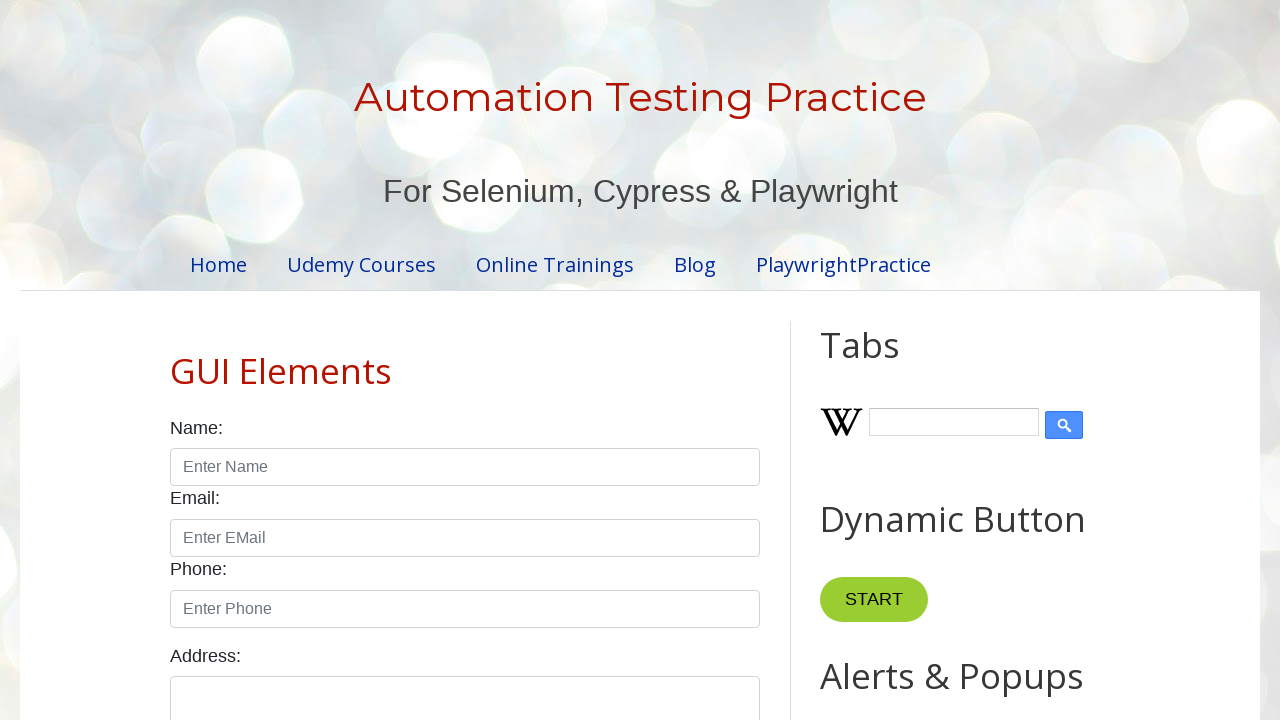

Clicked on the start-date input field to open the date picker widget at (261, 360) on input#start-date
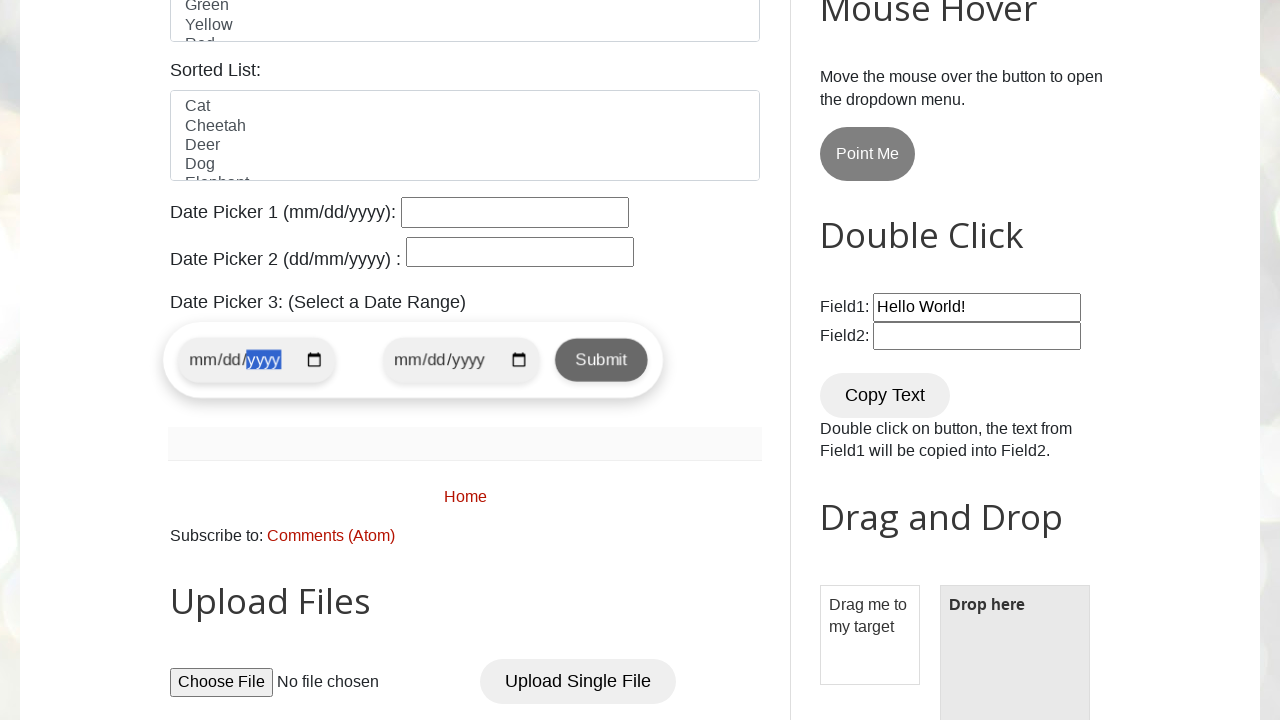

Waited for the date picker widget to be visible
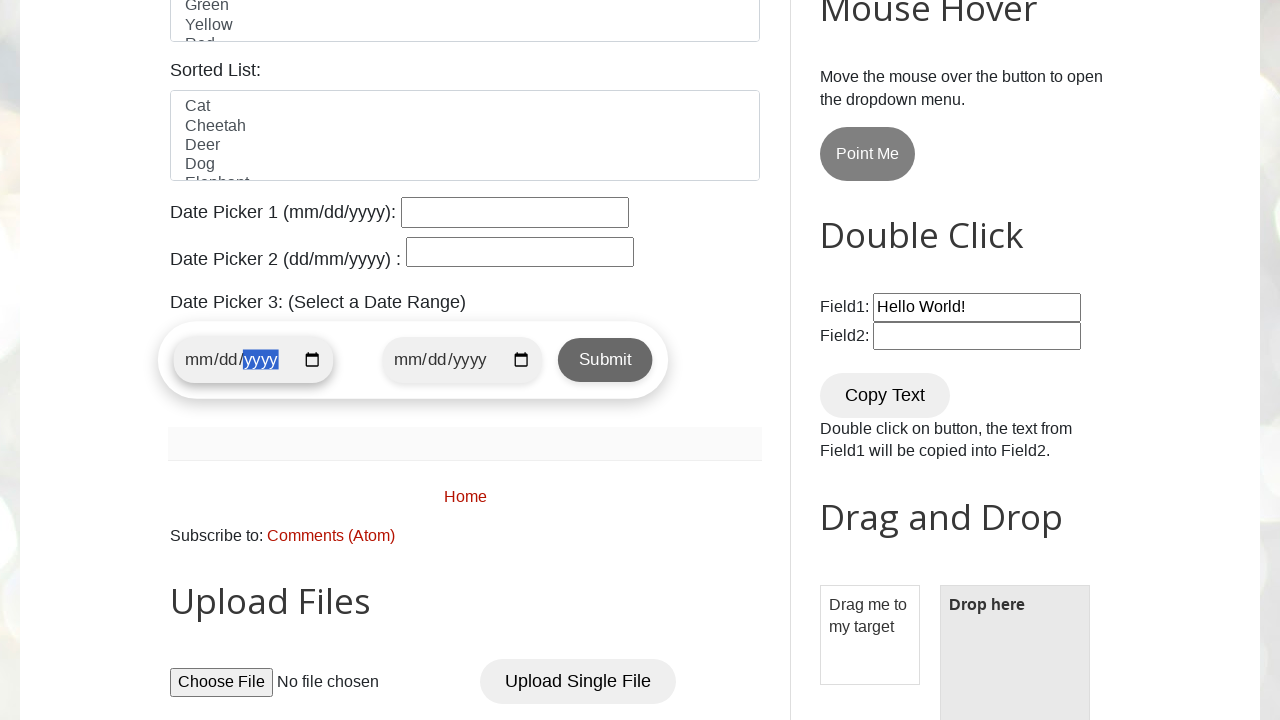

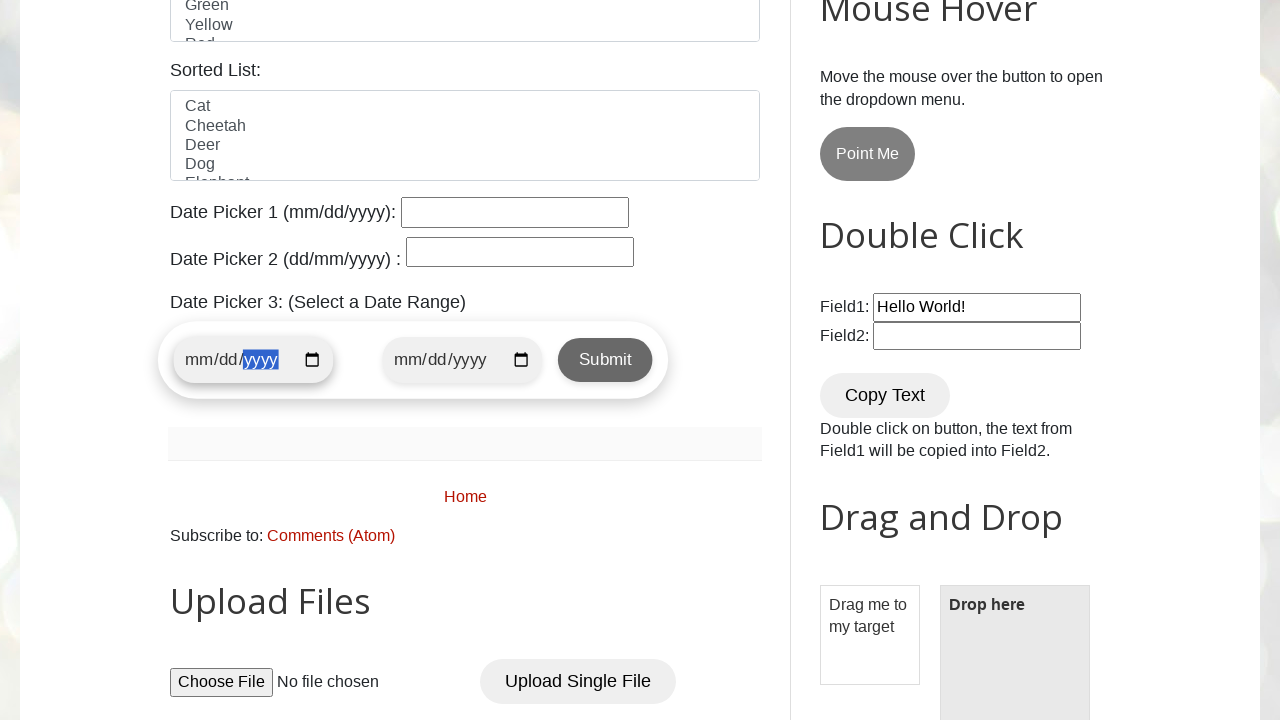